Tests form interaction by selecting a gender radio button and a hobbies checkbox on a practice form

Starting URL: https://demoqa.com/automation-practice-form

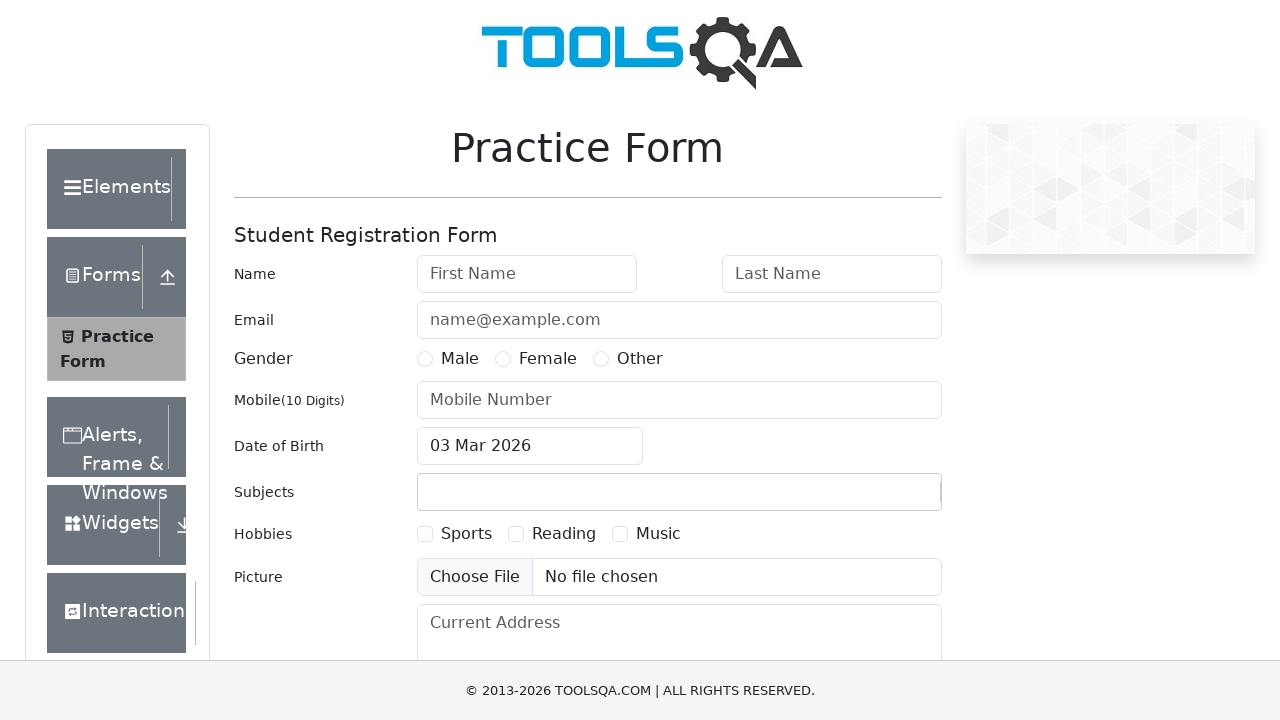

Form loaded and ready
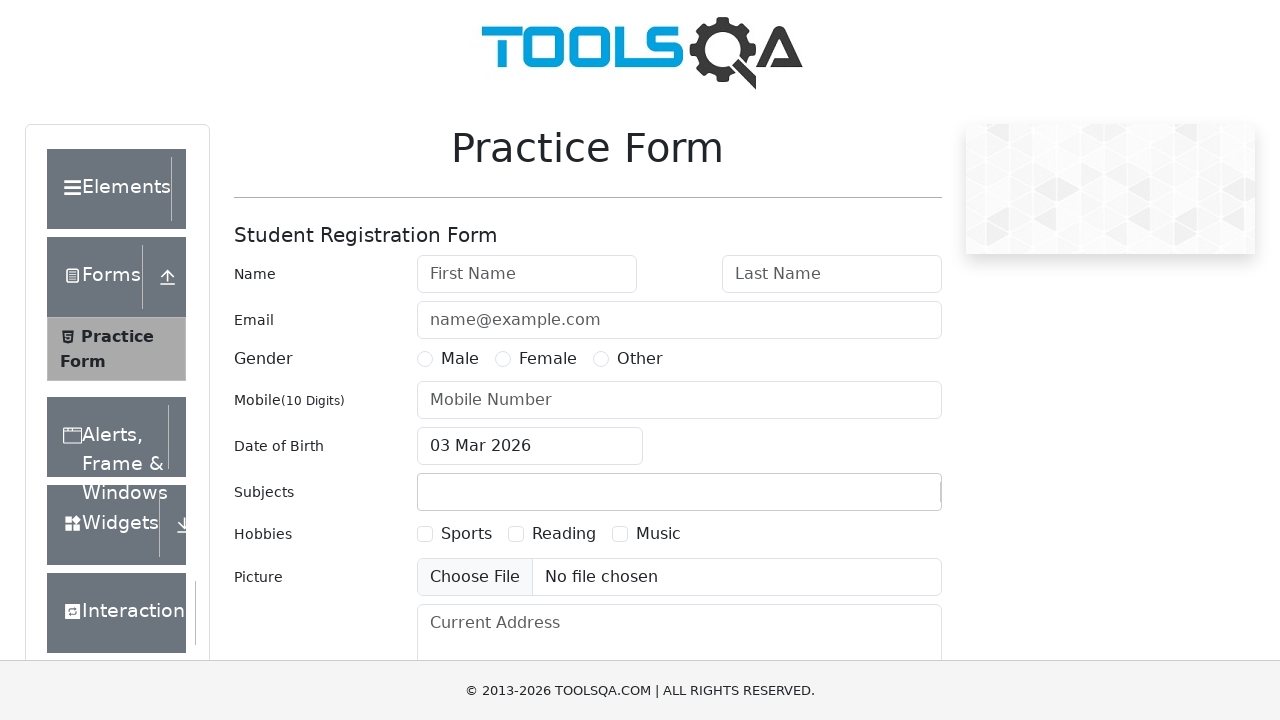

Selected Male gender radio button at (460, 359) on label[for='gender-radio-1']
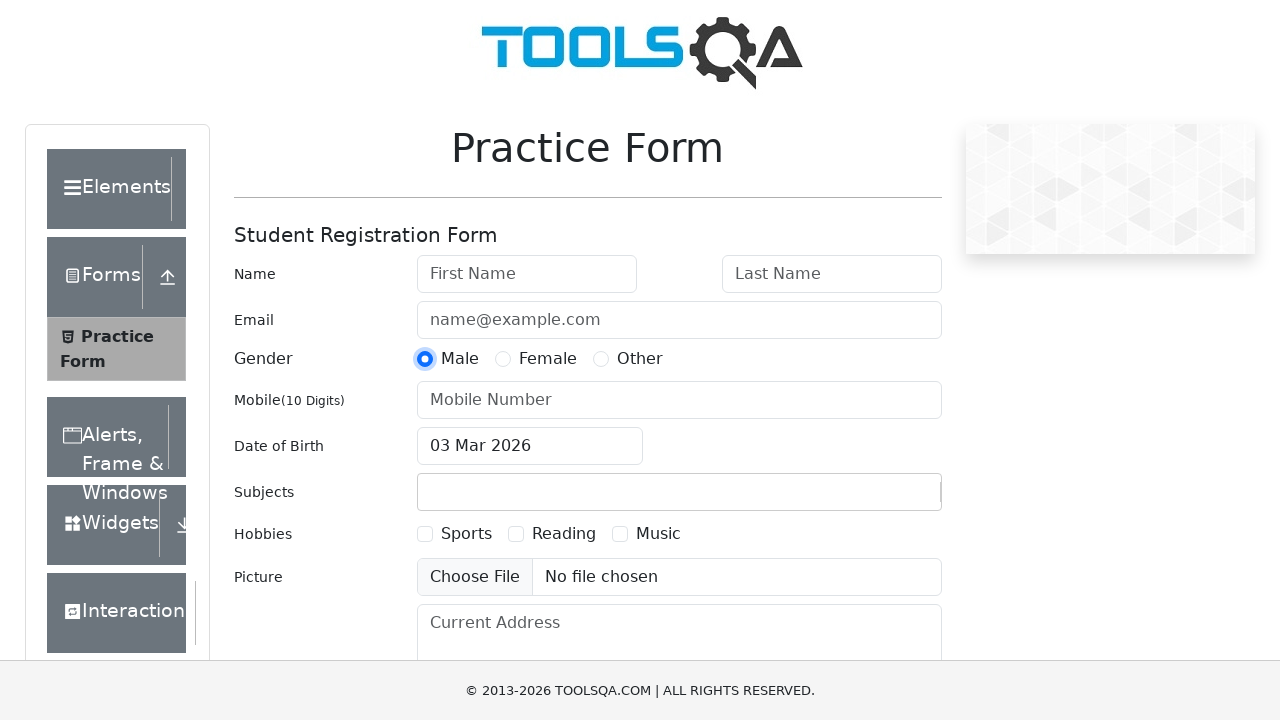

Scrolled to Music hobbies checkbox
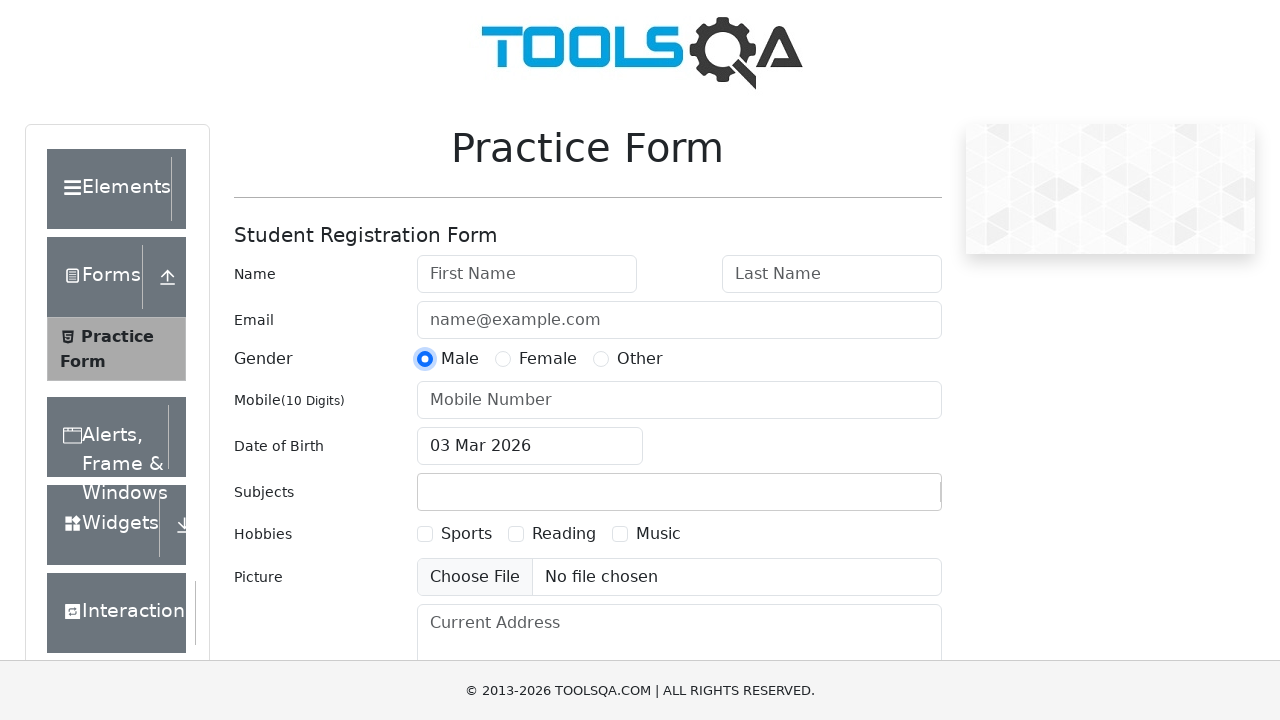

Selected Music hobbies checkbox at (658, 534) on label[for='hobbies-checkbox-3']
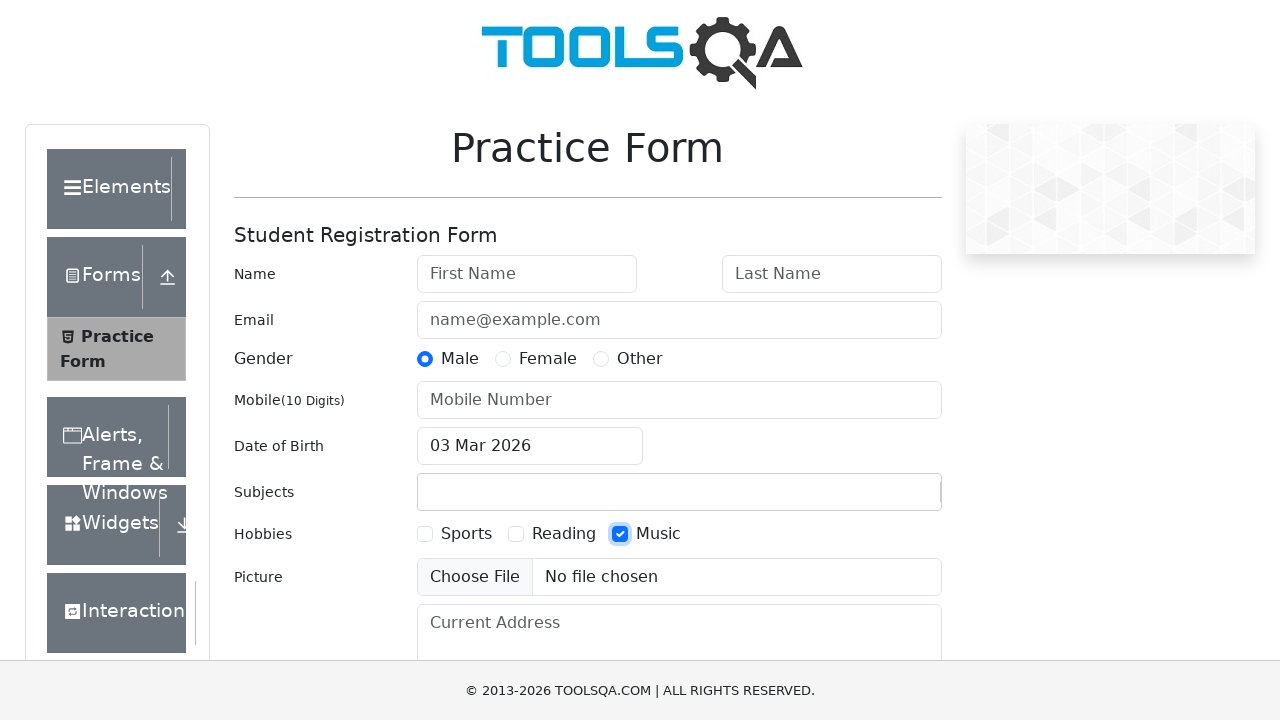

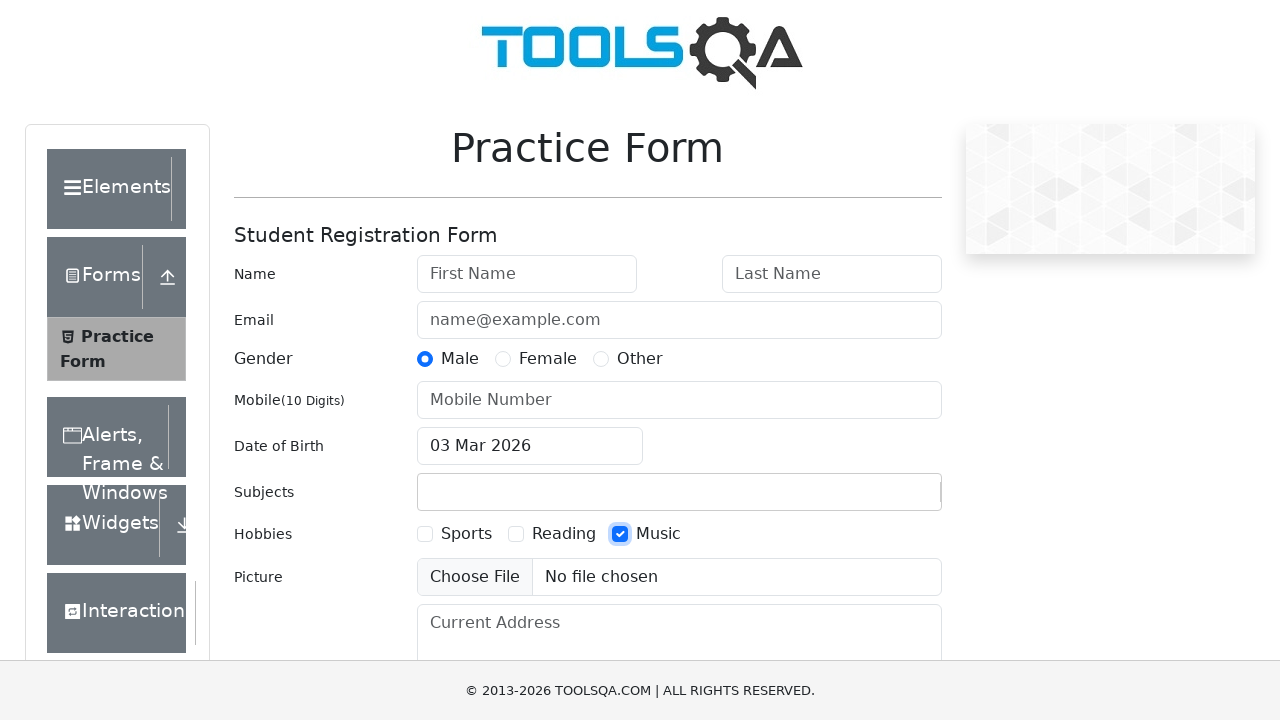